Tests clicking the JS Confirm button, dismissing the confirm dialog, and verifying the result message shows "You clicked: Cancel".

Starting URL: https://the-internet.herokuapp.com/javascript_alerts

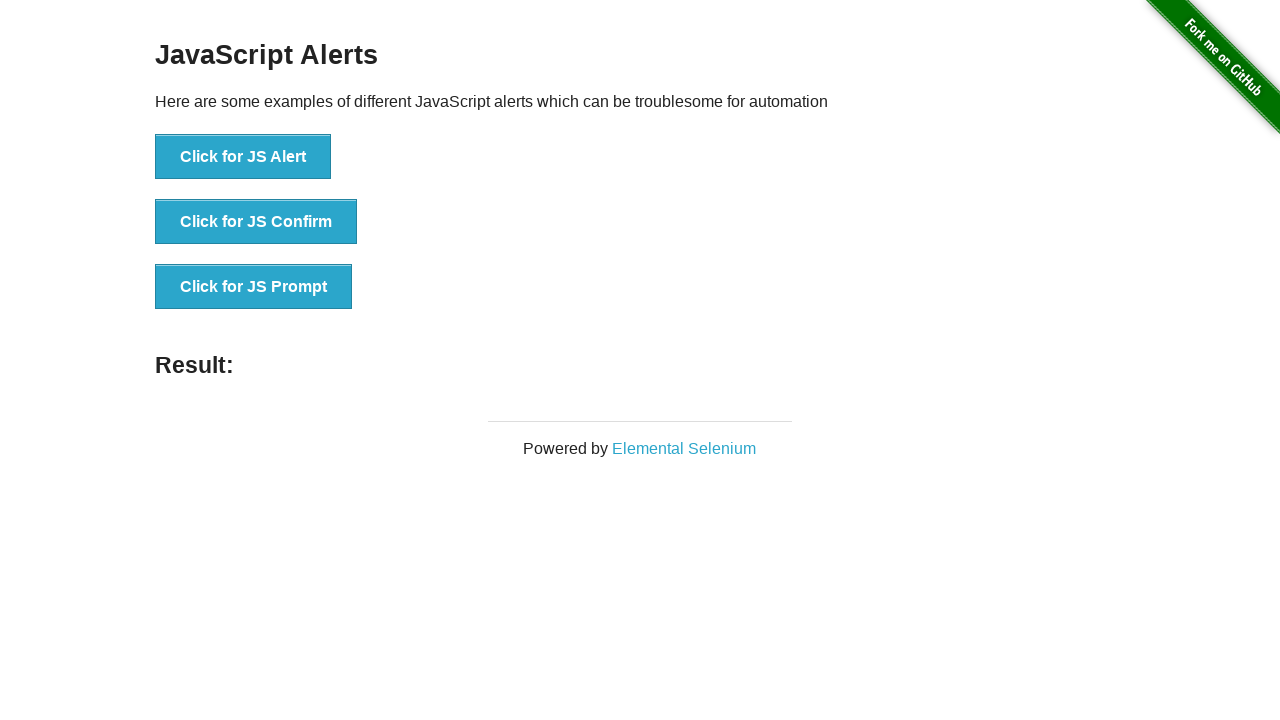

Set up dialog handler to dismiss confirm dialog
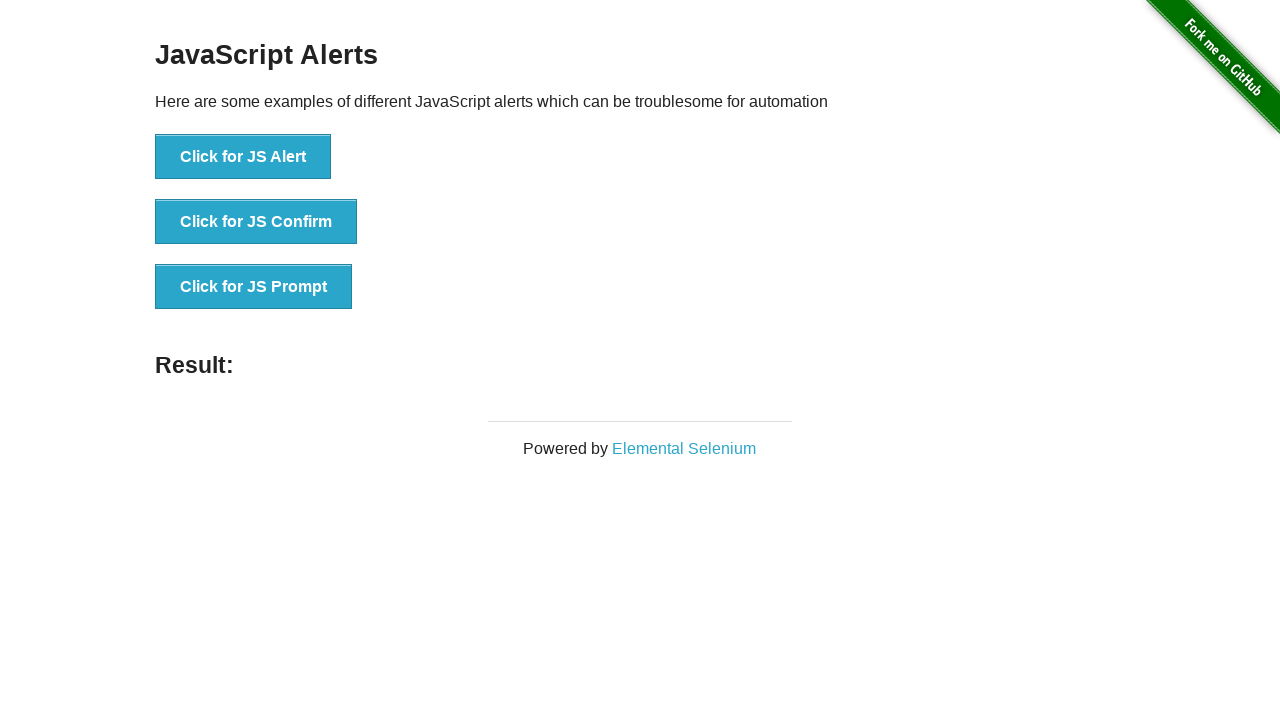

Clicked JS Confirm button at (256, 222) on button[onclick*='jsConfirm']
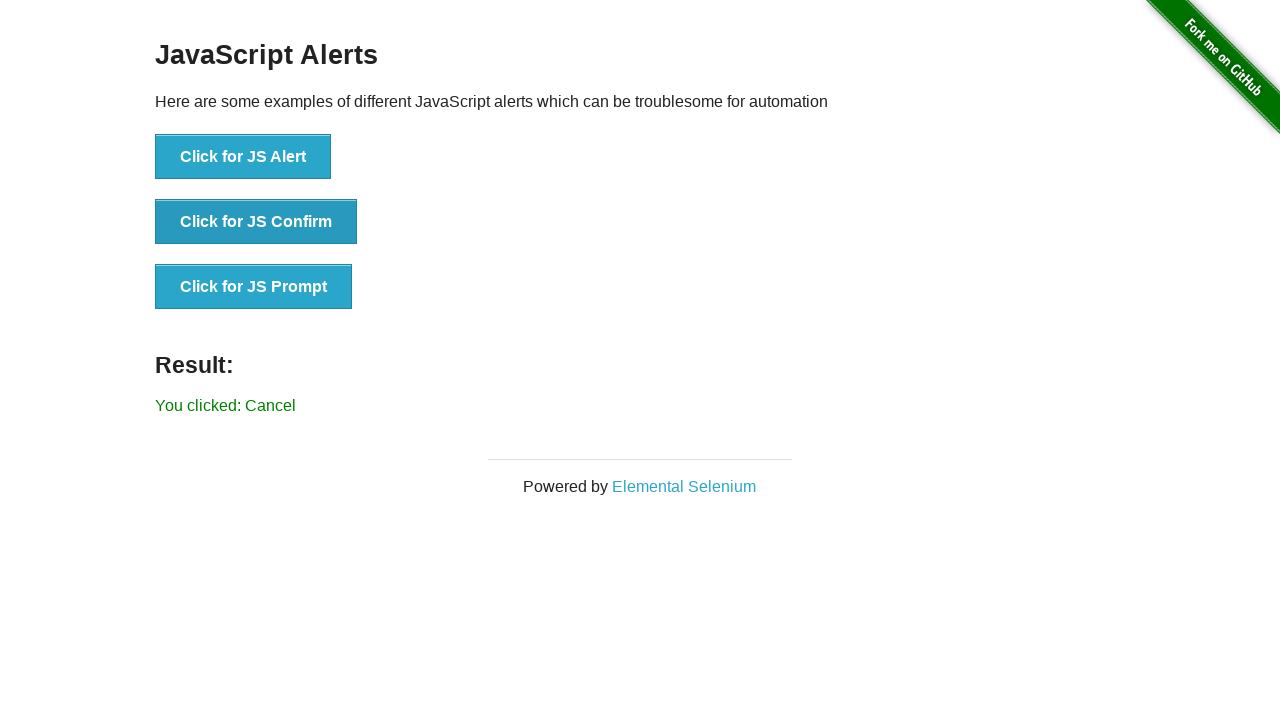

Result message element appeared on page
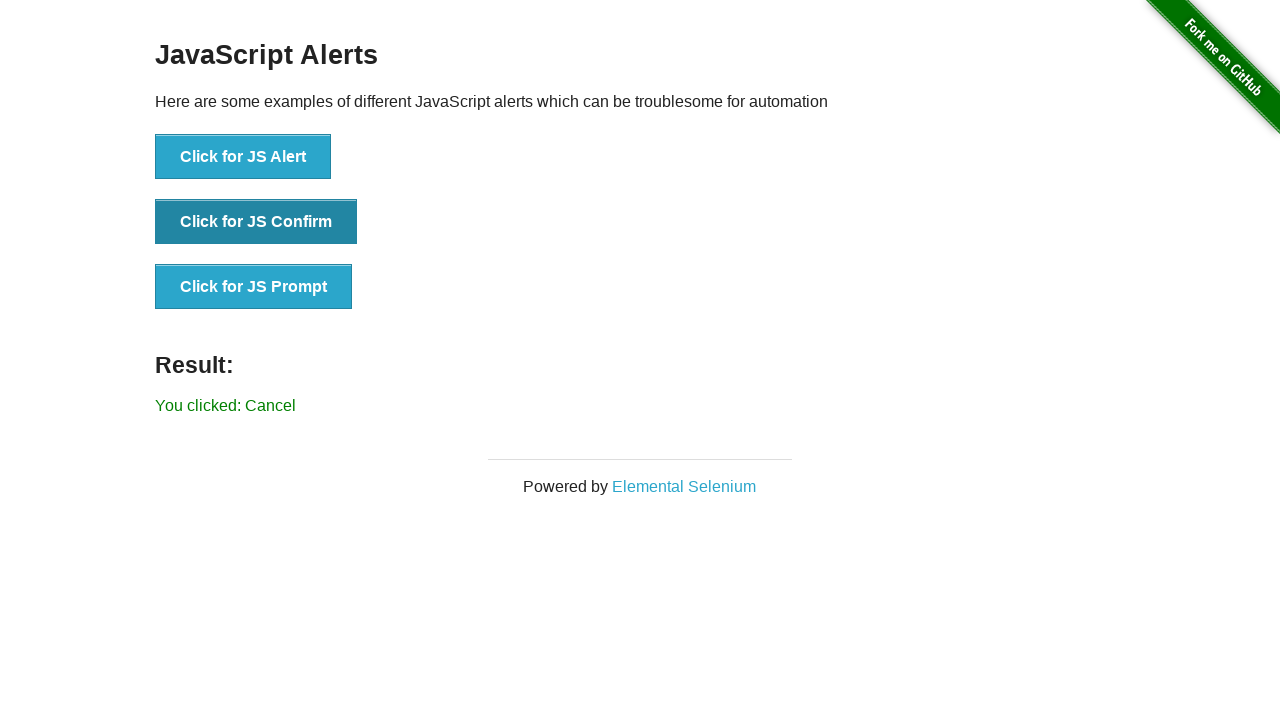

Retrieved result message text content
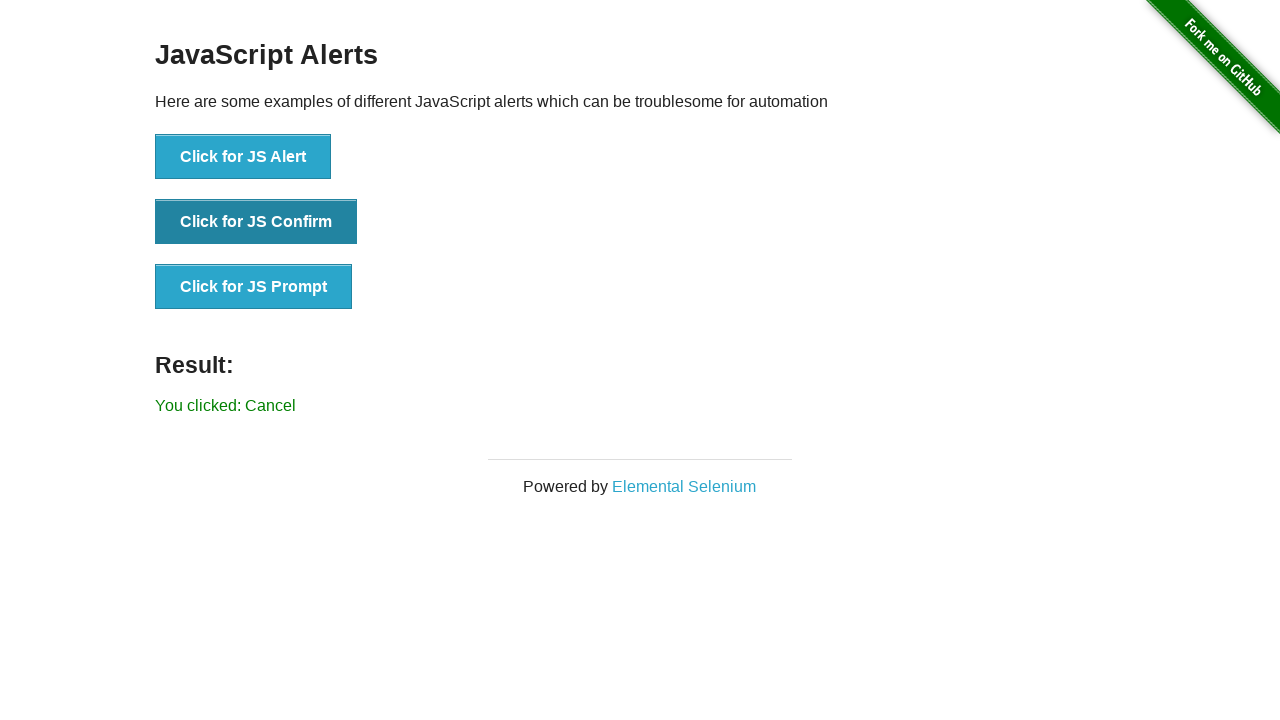

Verified result message shows 'You clicked: Cancel'
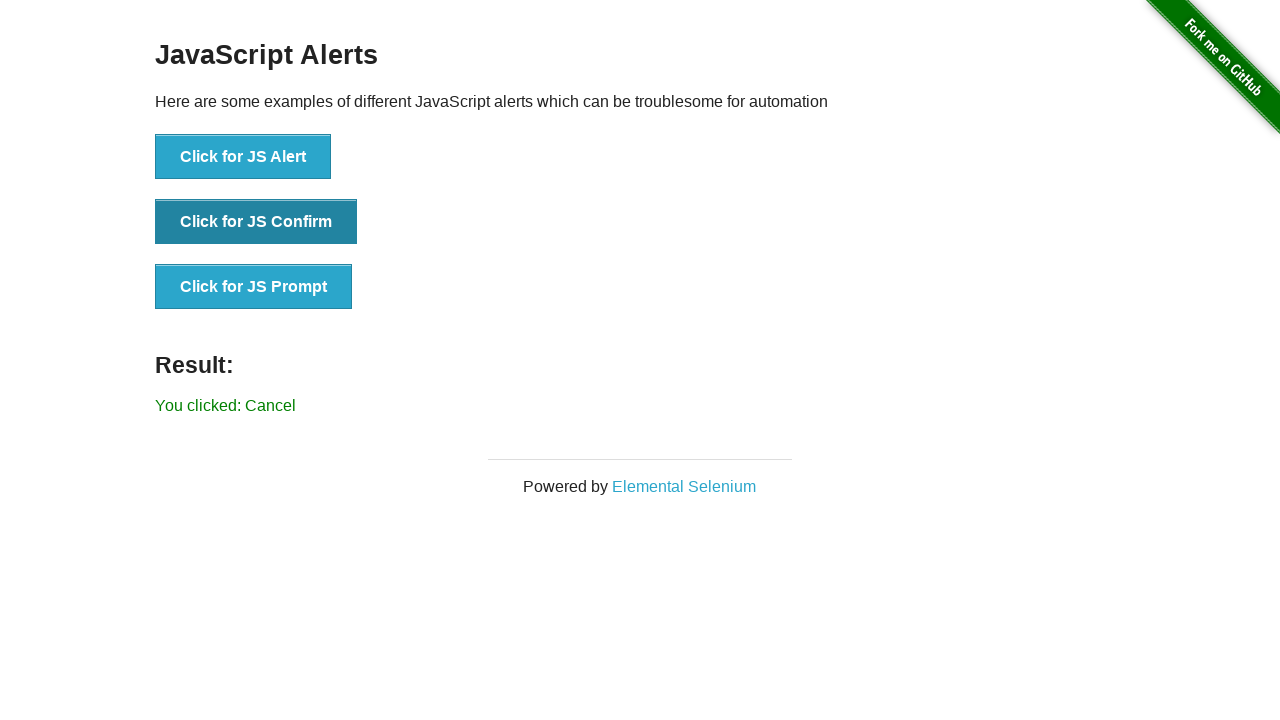

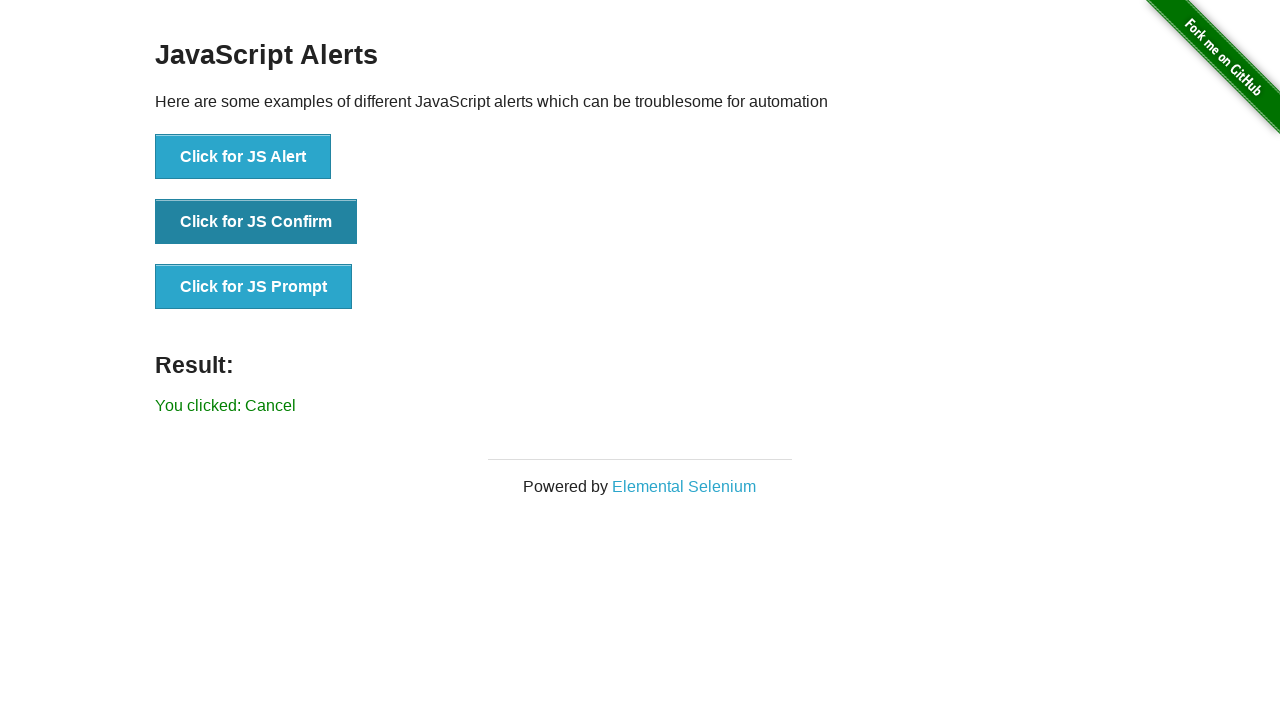